Tests division operation by calculating 37÷8

Starting URL: https://algont.github.io/react-calculator/

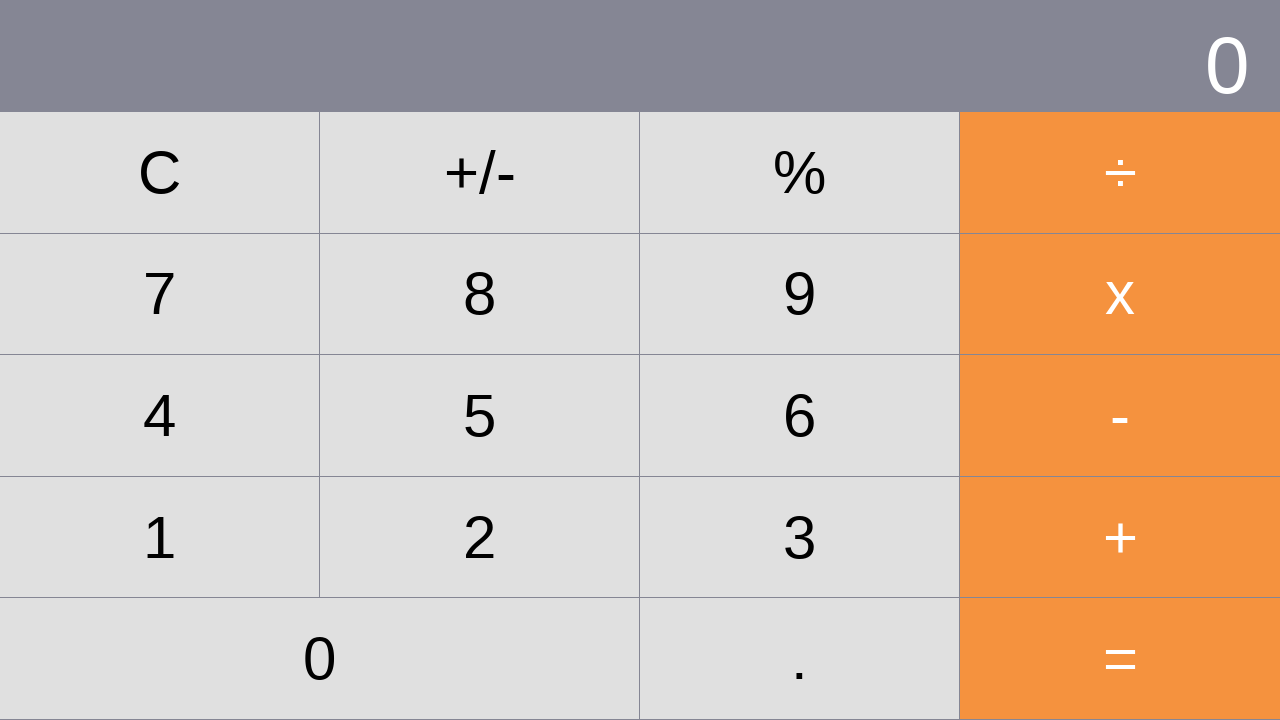

Clicked number 3 at (800, 537) on xpath=//*[@id="root"]/div/div[2]/div[4]/div[3]
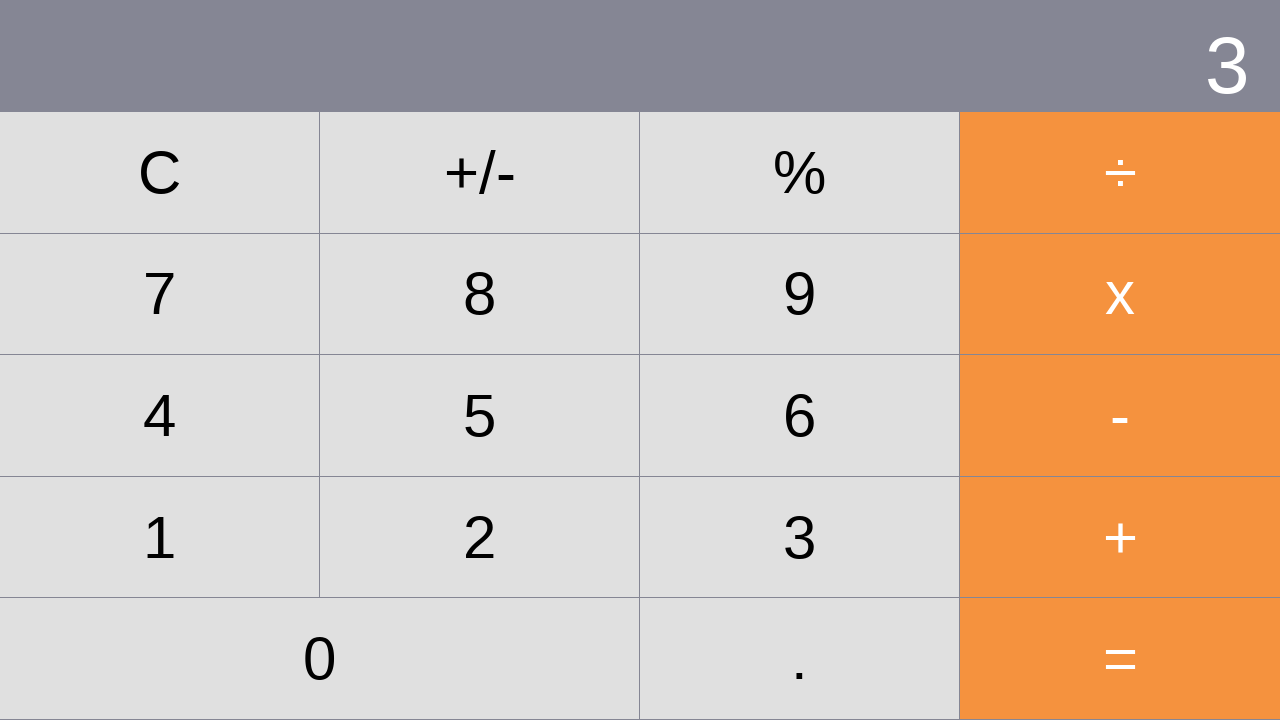

Clicked number 7 at (160, 294) on xpath=//*[@id="root"]/div/div[2]/div[2]/div[1]
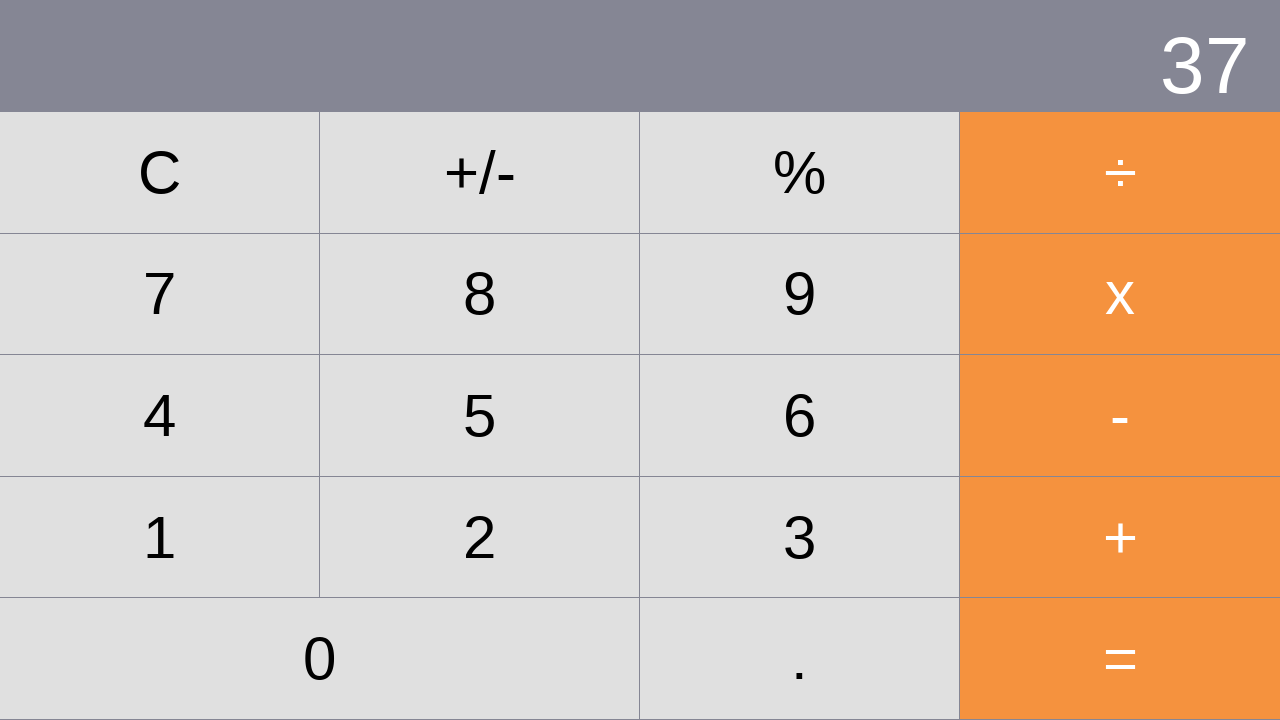

Clicked division operator at (1120, 172) on xpath=//*[@id="root"]/div/div[2]/div[1]/div[4]
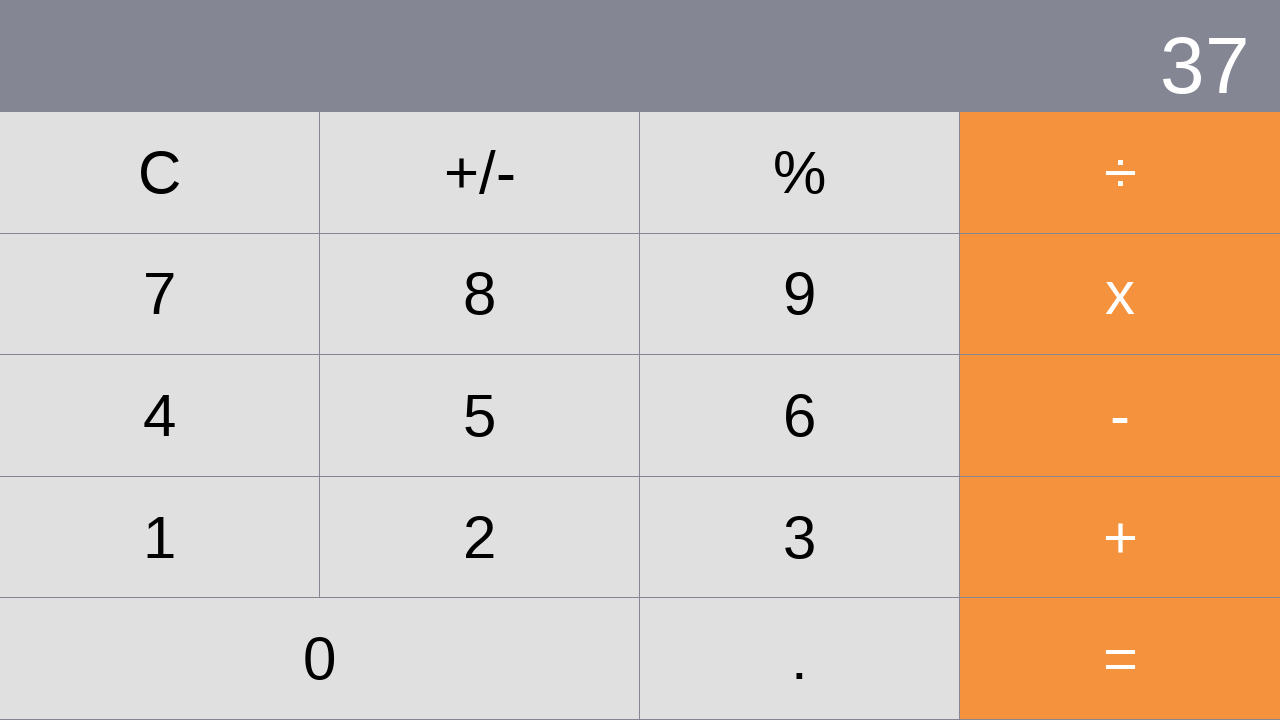

Clicked number 8 at (480, 294) on xpath=//*[@id="root"]/div/div[2]/div[2]/div[2]
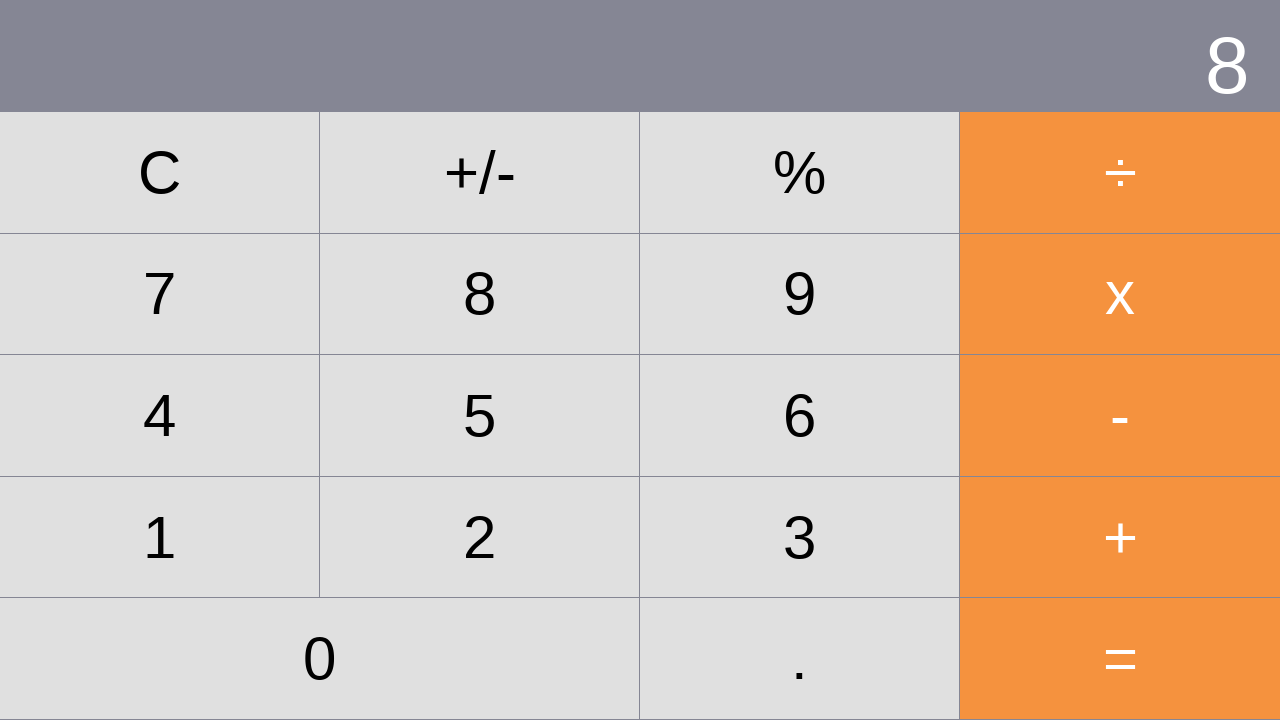

Clicked equals button to calculate 37÷8 at (1120, 659) on xpath=//*[@id="root"]/div/div[2]/div[5]/div[3]
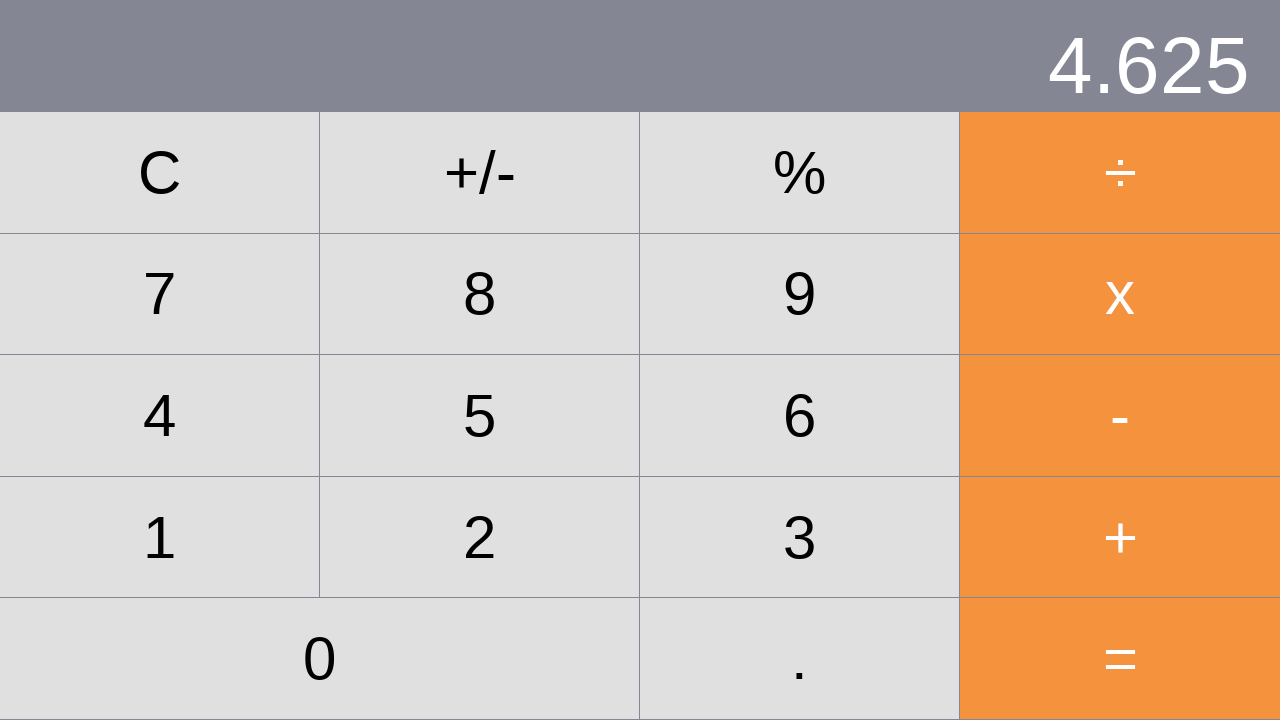

Result display loaded showing 4.625
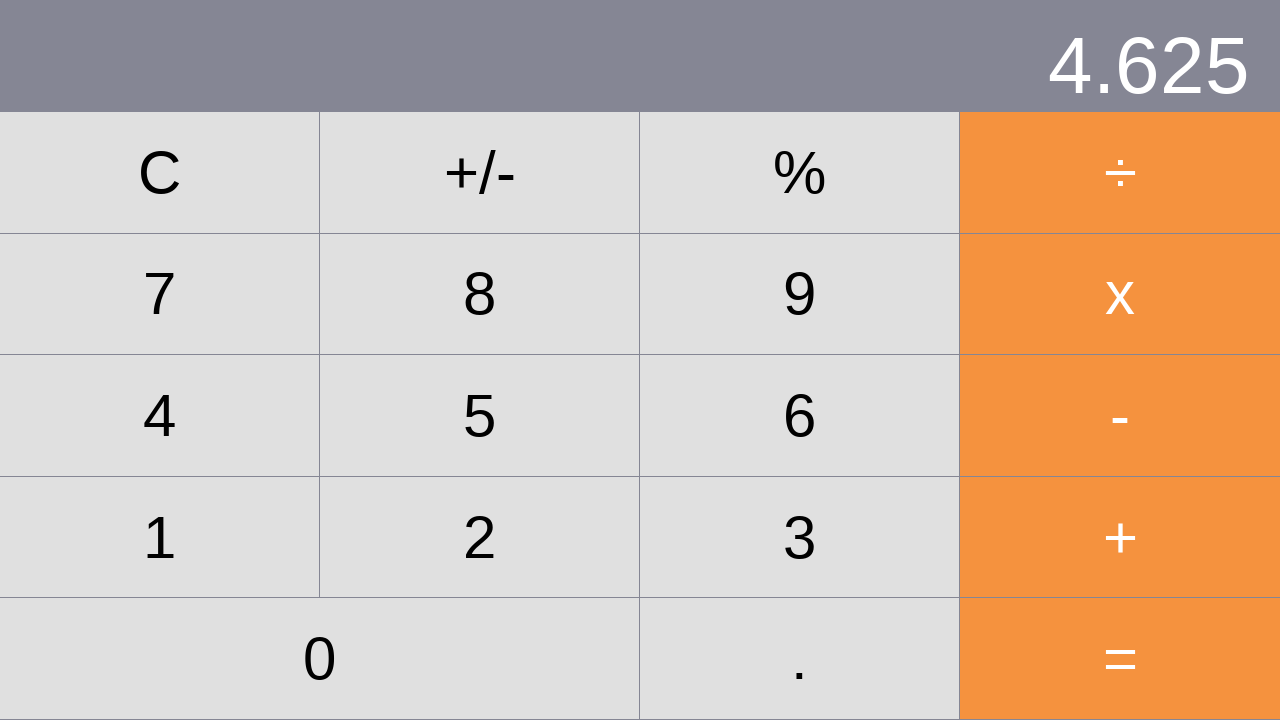

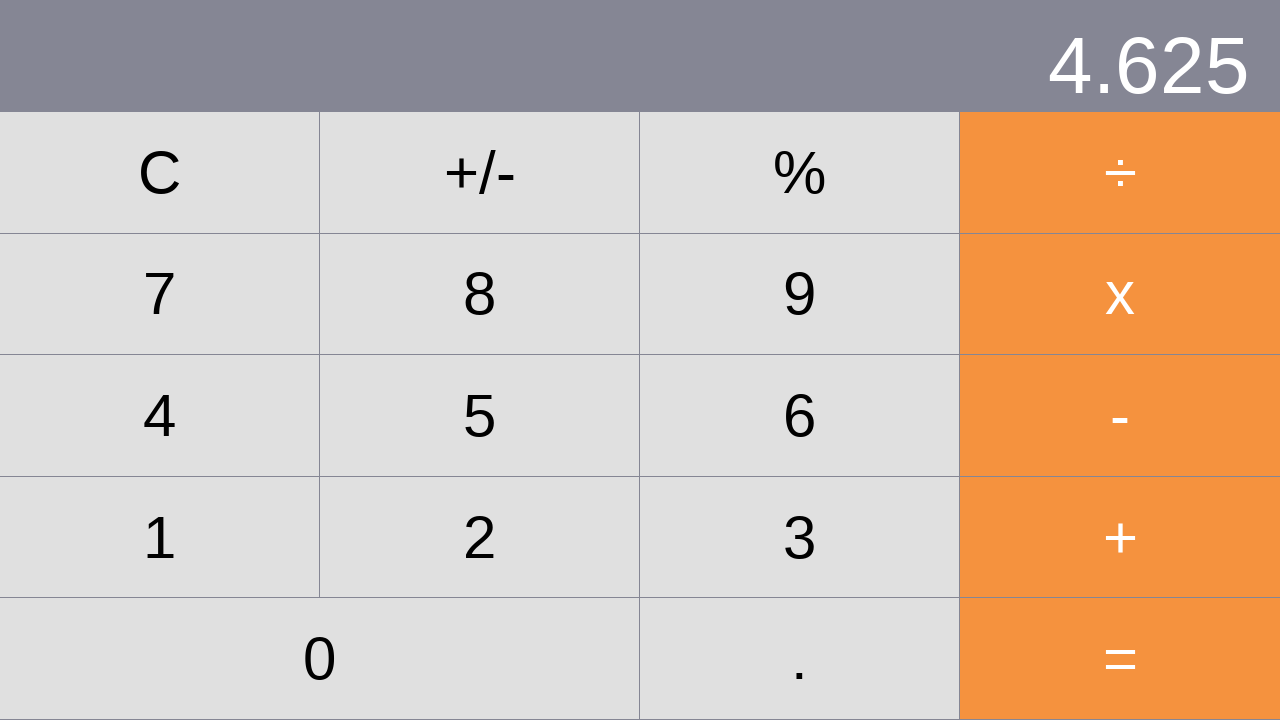